Tests JavaScript information/warning alert by clicking a button to trigger an alert, validating the alert text, accepting it, and verifying the result message.

Starting URL: https://the-internet.herokuapp.com/

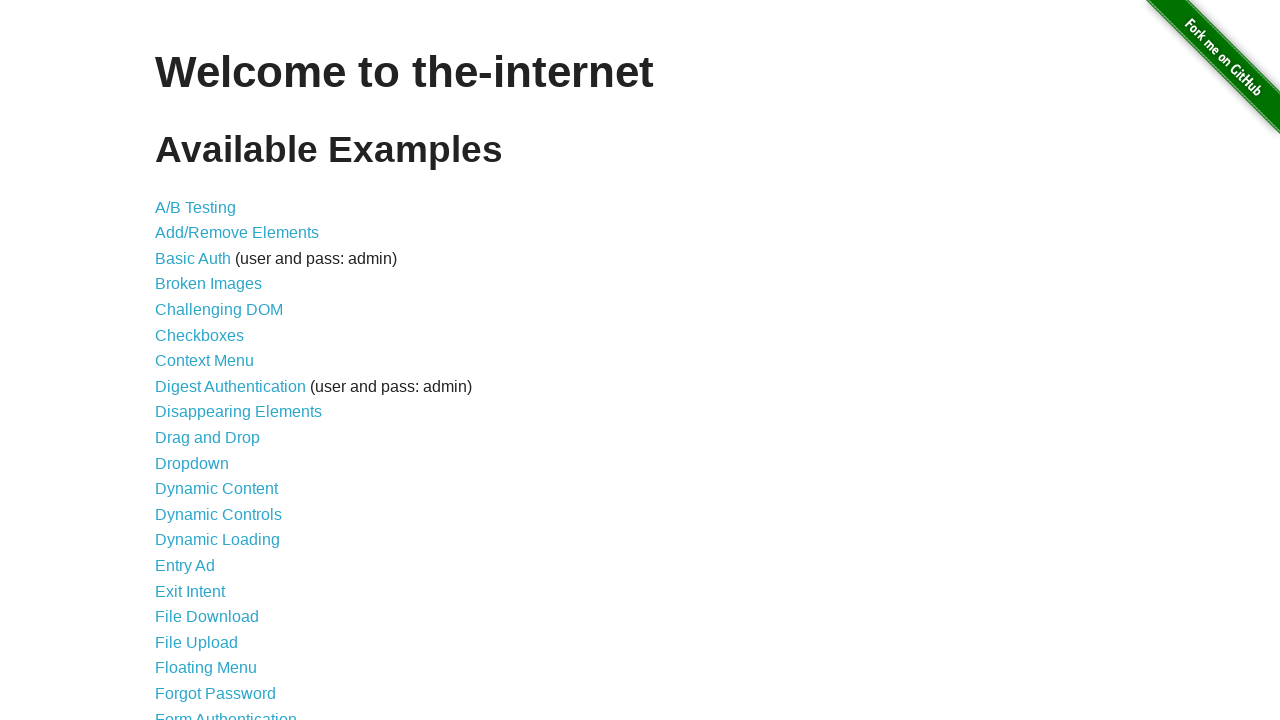

Clicked on JavaScript Alerts link at (214, 361) on a:has-text('JavaScript Alerts')
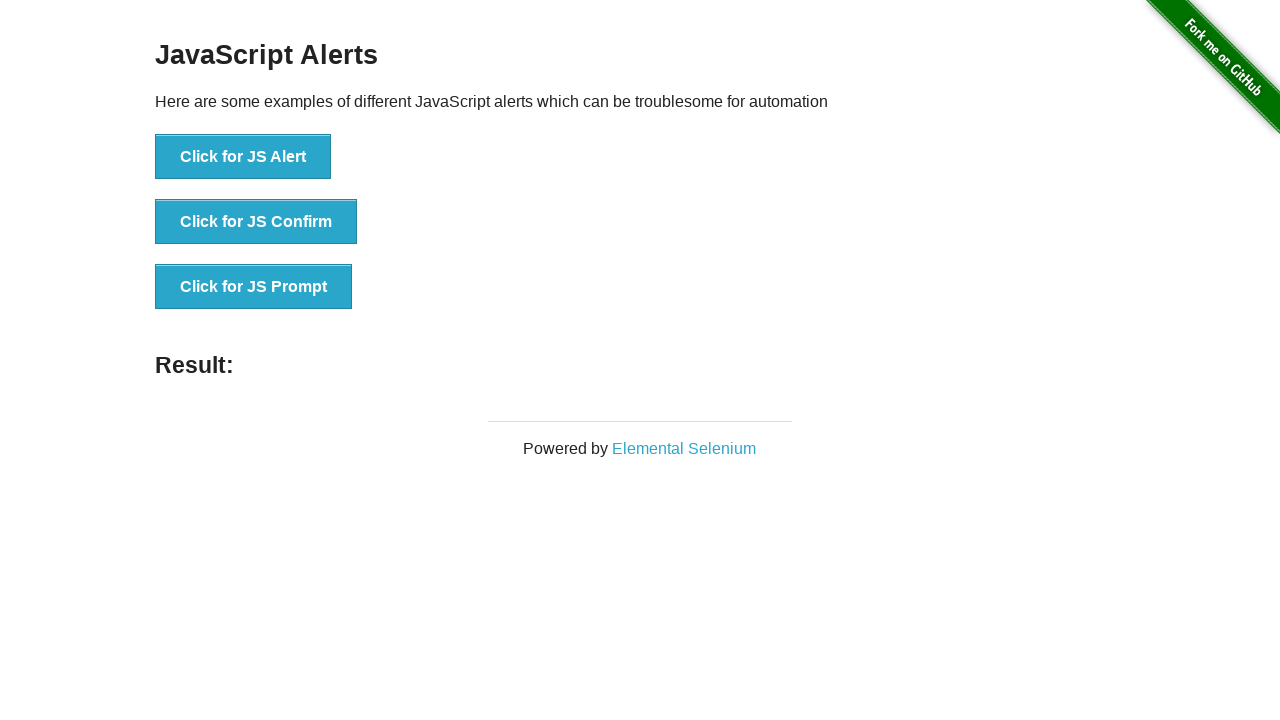

Clicked on 'Click for JS Alert' button to trigger alert at (243, 157) on button:has-text('Click for JS Alert')
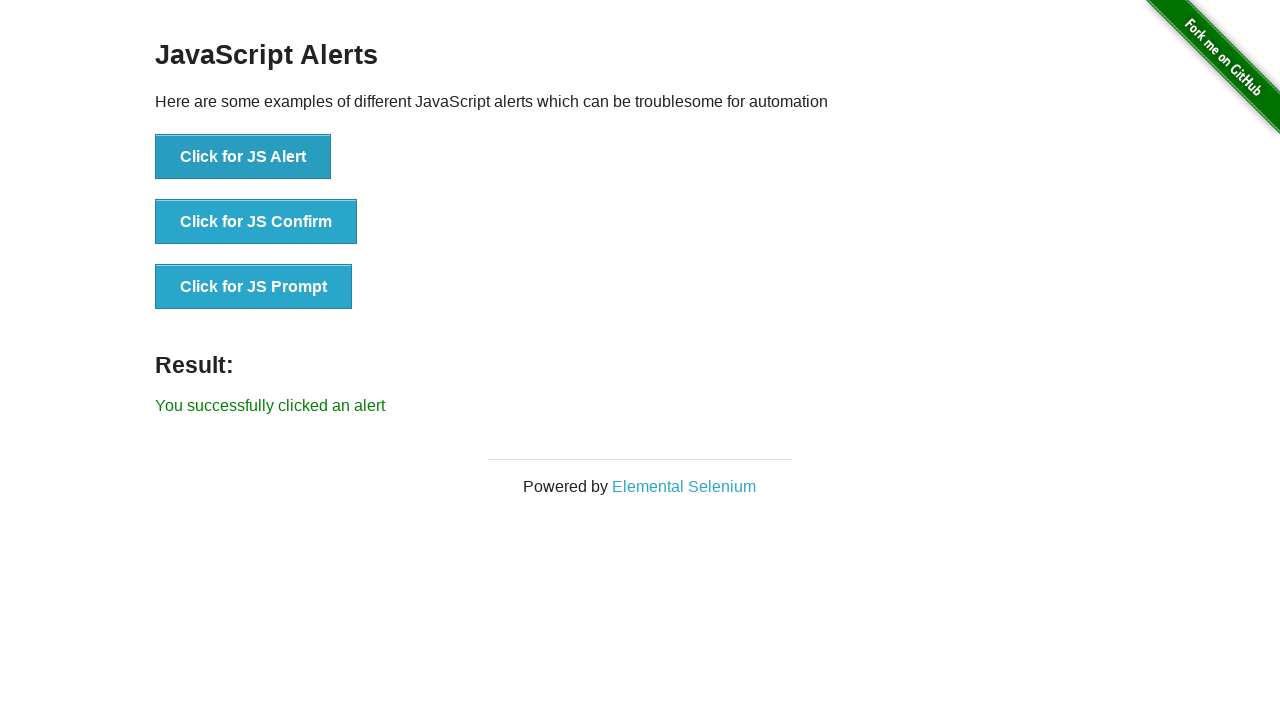

Set up dialog handler to accept alert
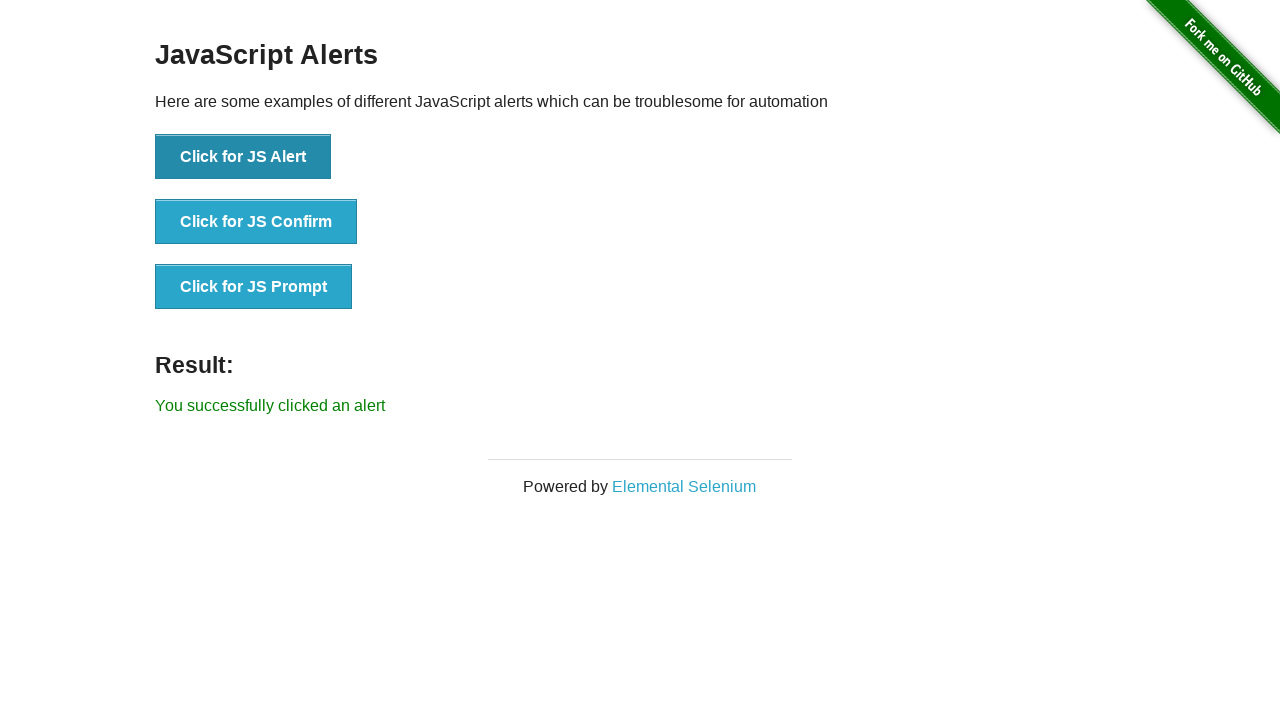

Result message appeared after accepting alert
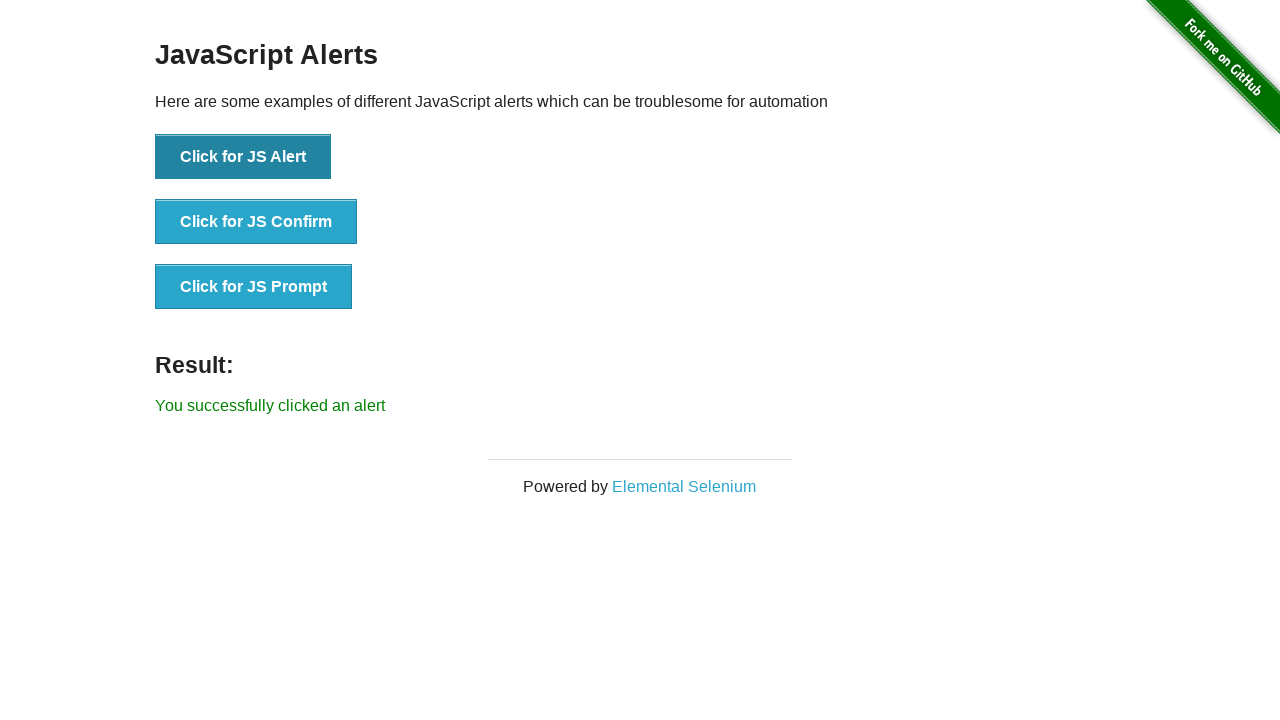

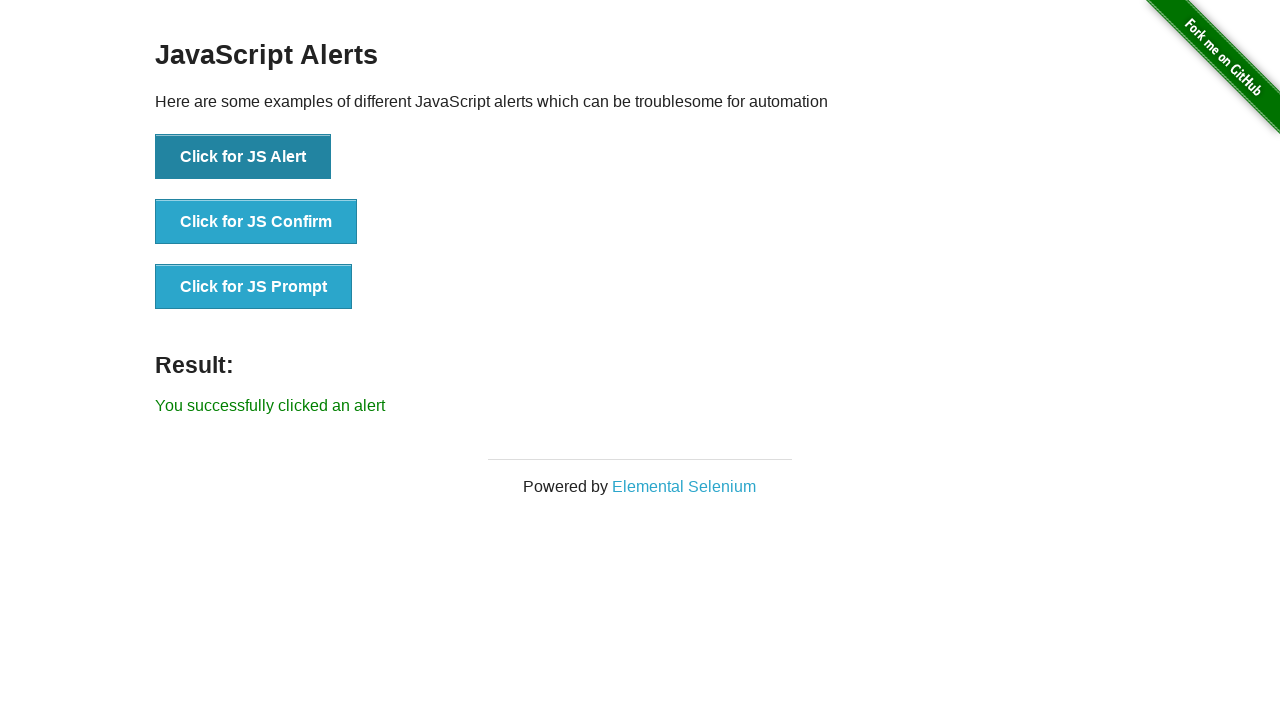